Tests handling of a simple JavaScript alert by clicking a button to trigger the alert and accepting it

Starting URL: https://demoqa.com/alerts

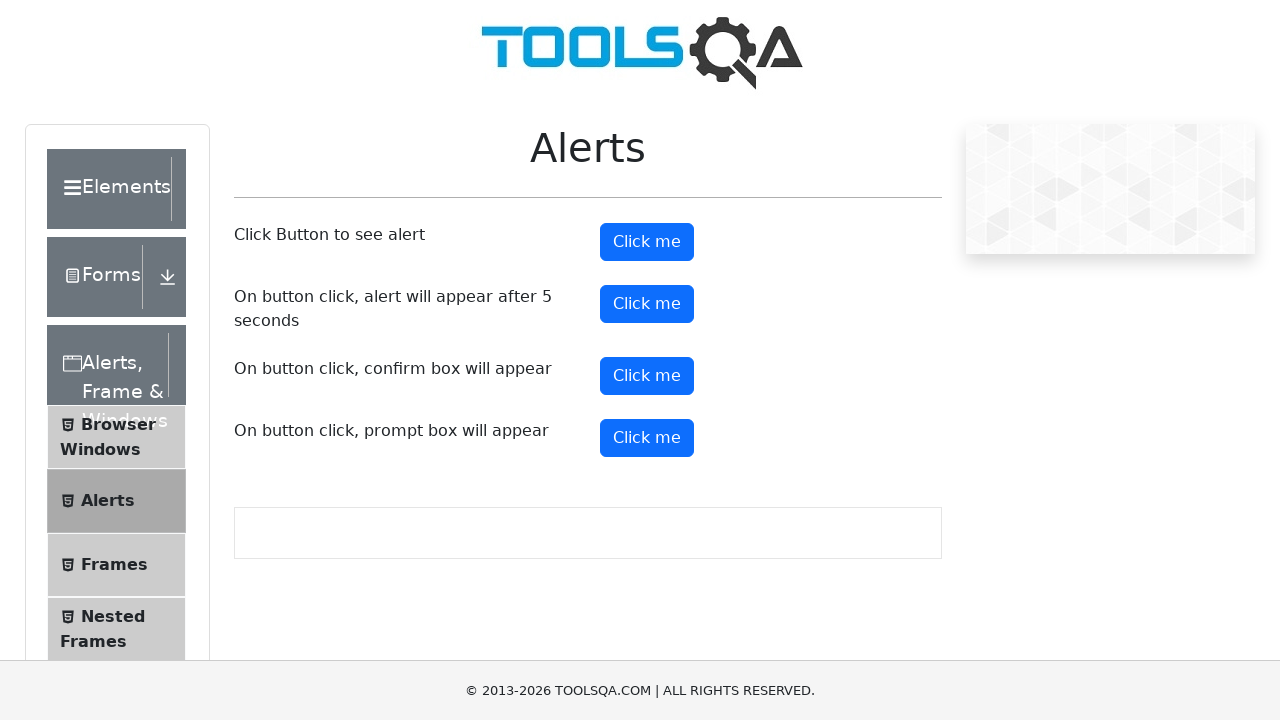

Clicked button to trigger simple alert at (647, 242) on #alertButton
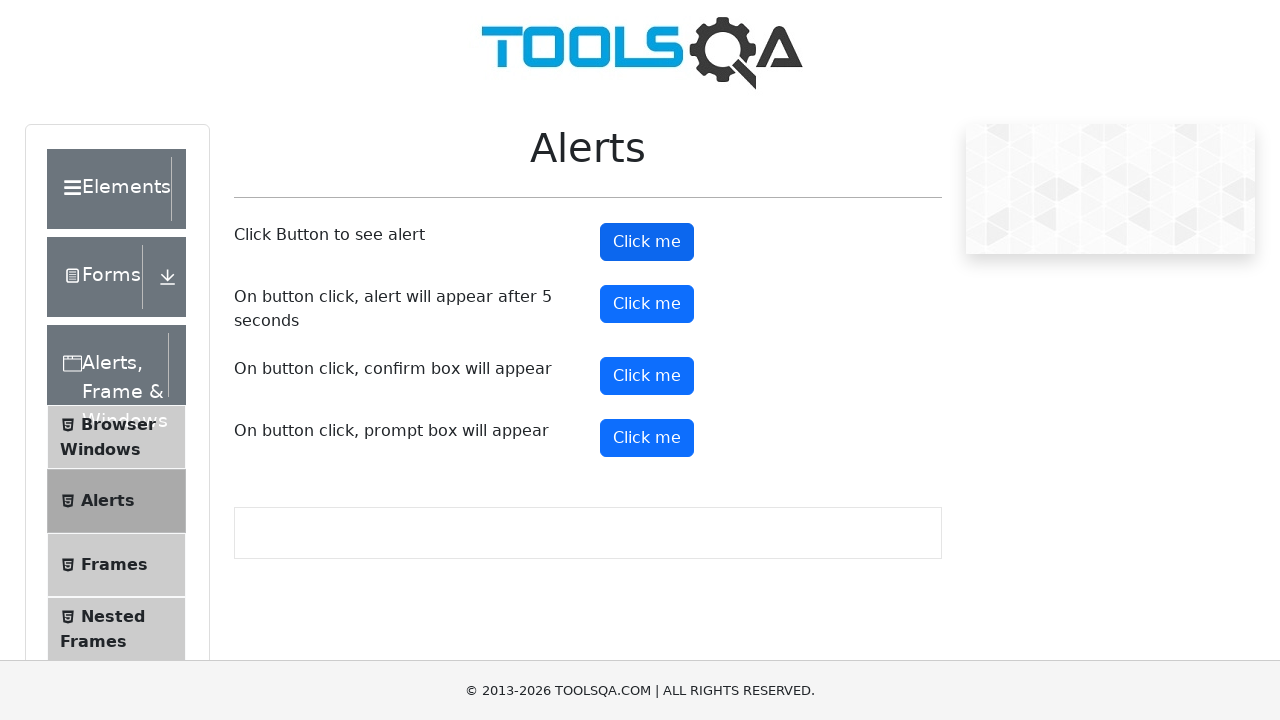

Set up dialog handler to accept alerts
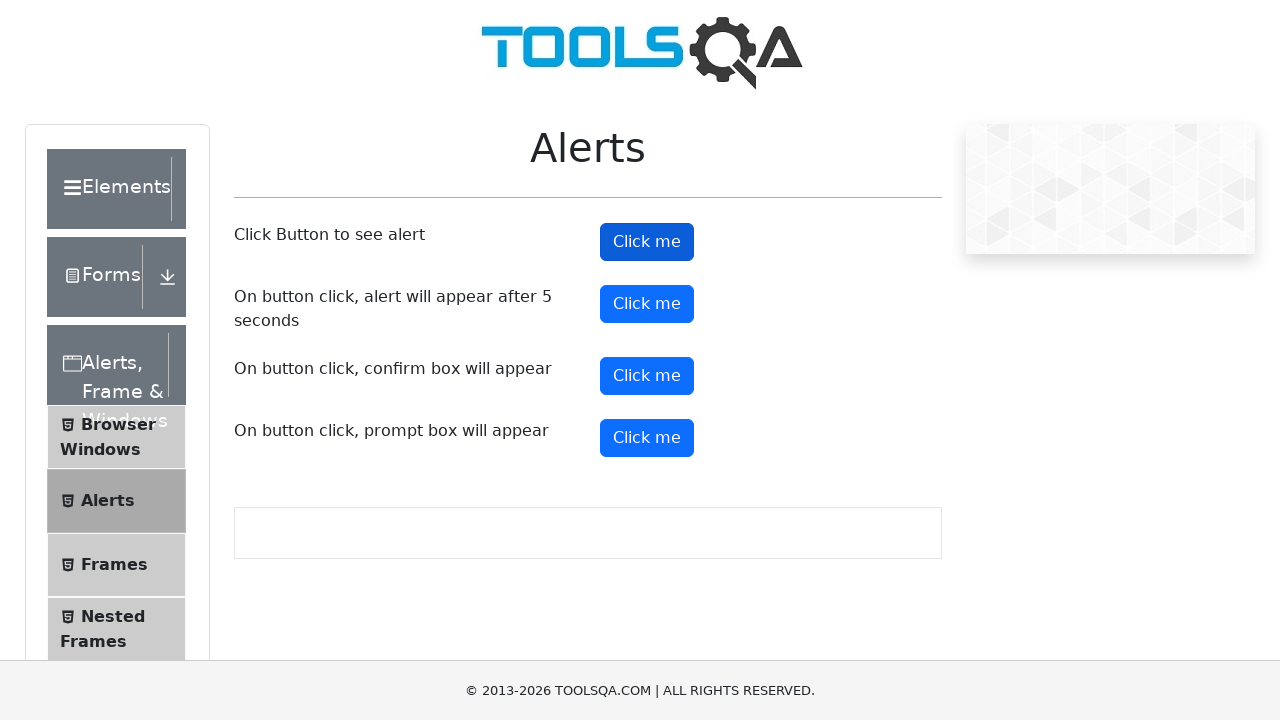

Waited 500ms to ensure alert was processed
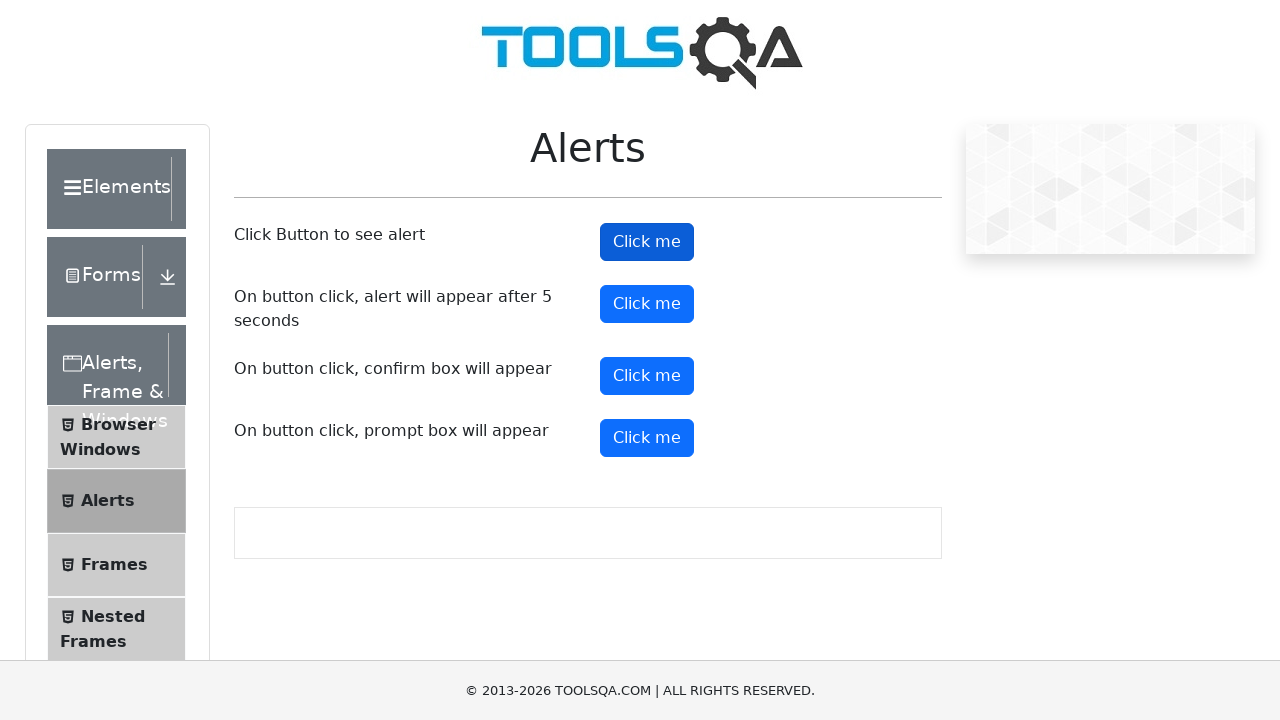

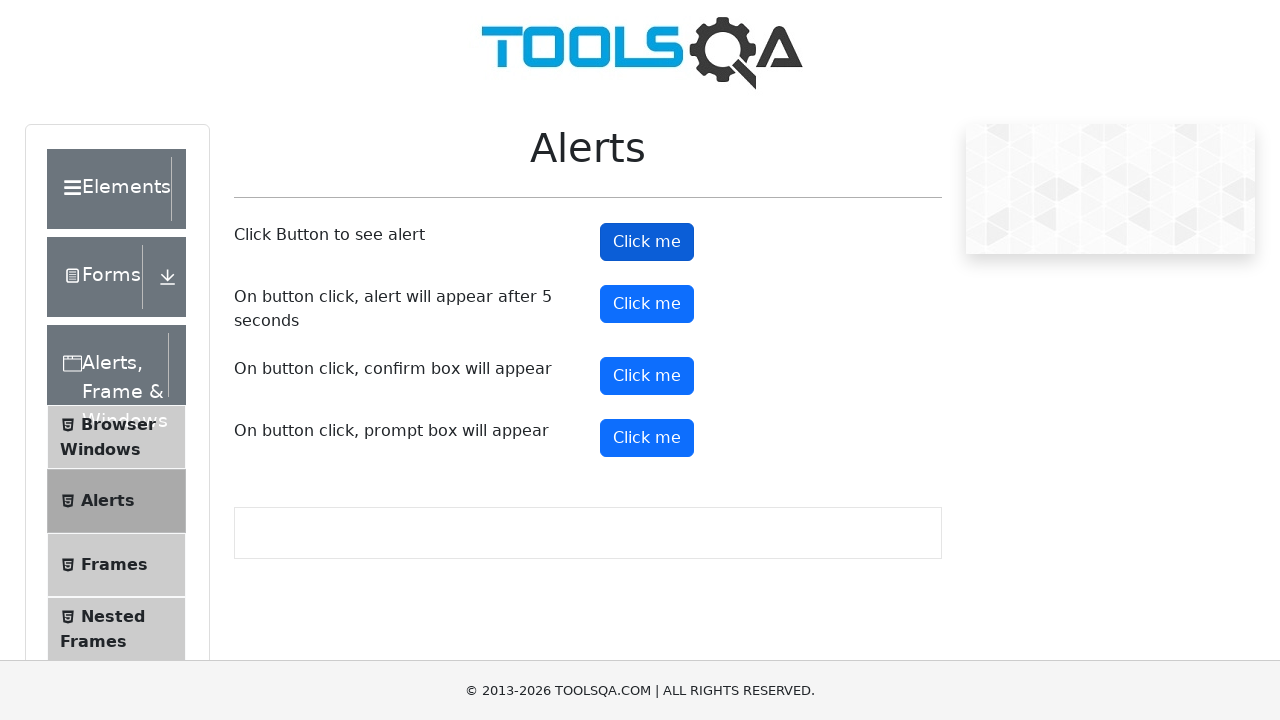